Tests infinite scroll functionality by navigating to the infinite scroll page and pressing Page Down multiple times to trigger dynamic content loading.

Starting URL: http://the-internet.herokuapp.com/infinite_scroll

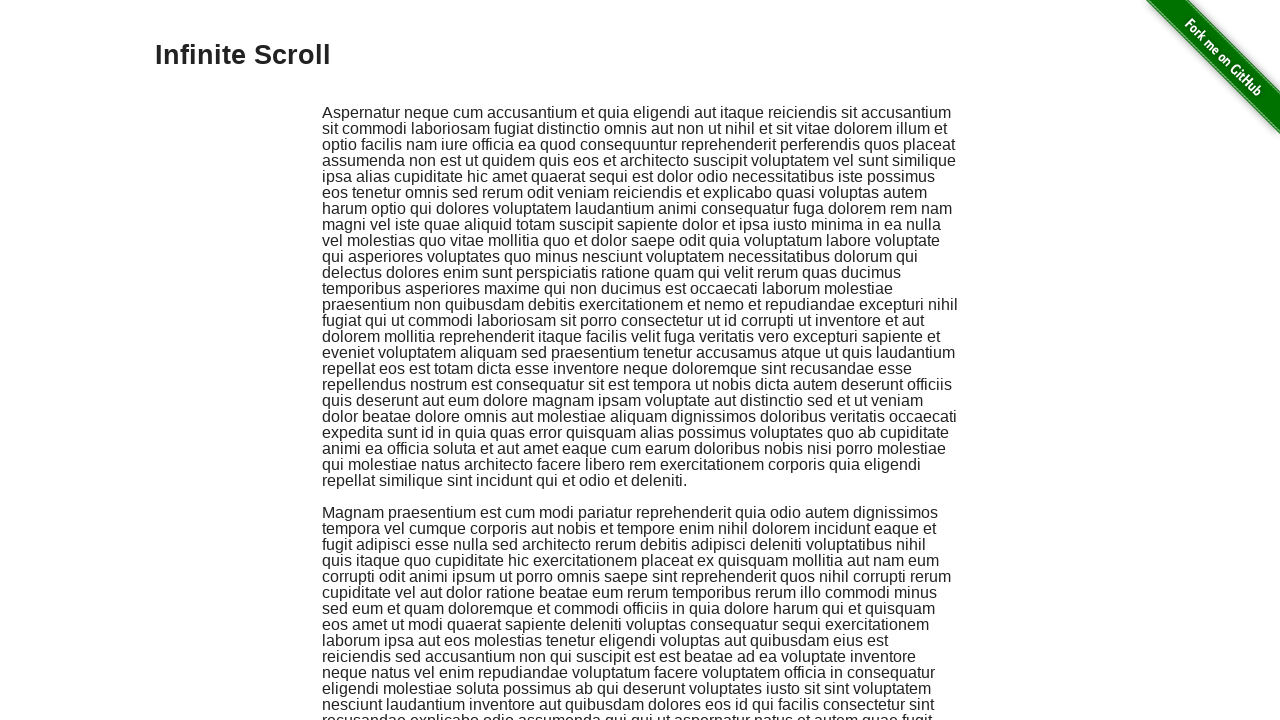

Waited for initial scroll content to appear
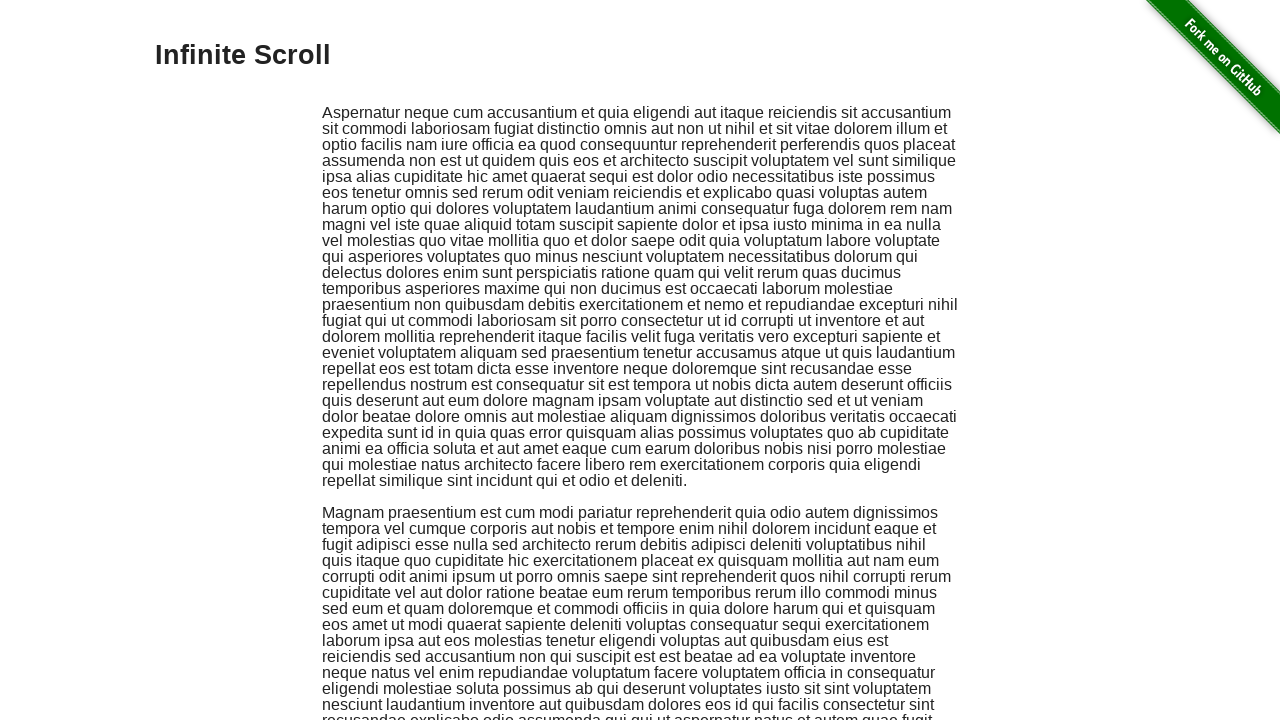

Pressed Page Down to trigger infinite scroll (iteration 1)
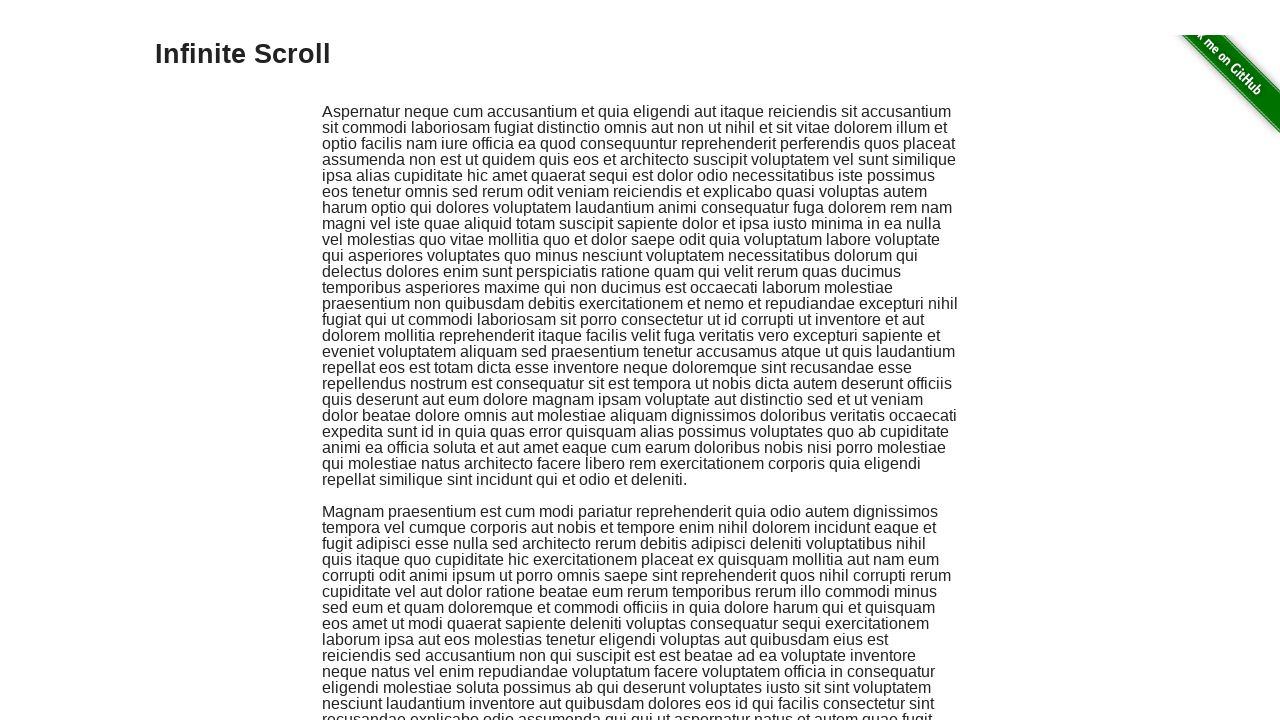

Waited for dynamic content to load after Page Down
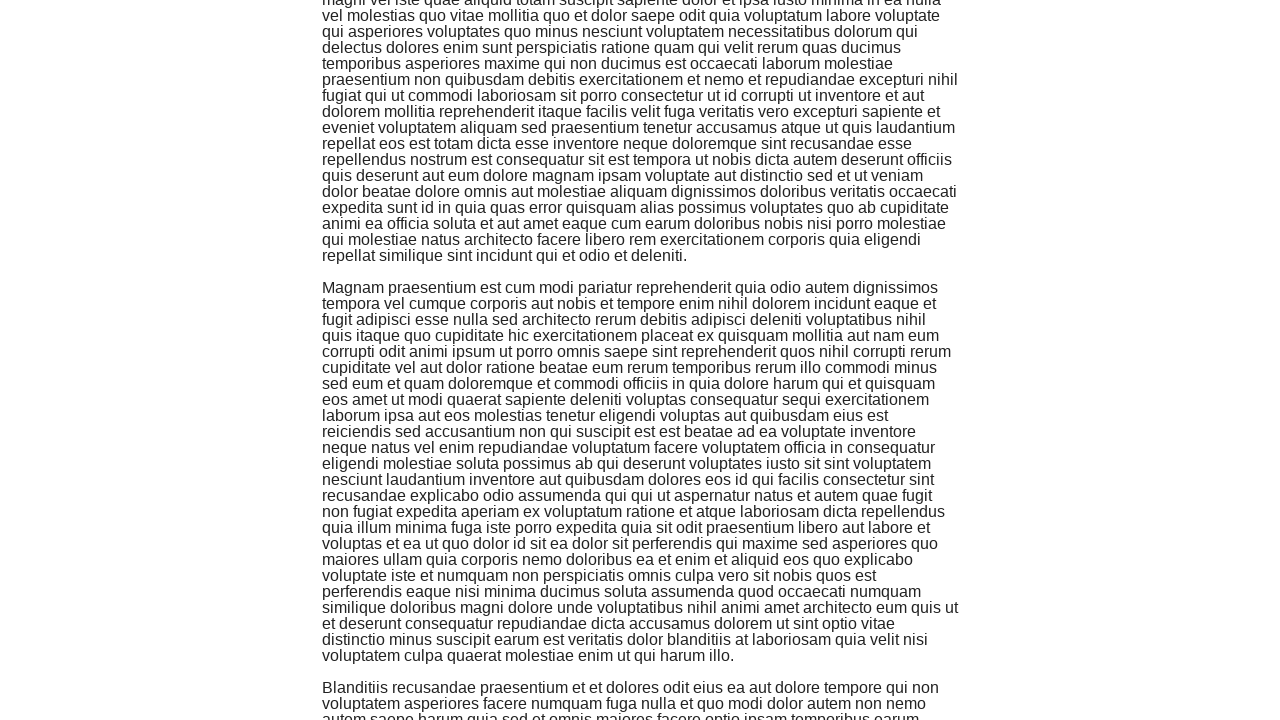

Pressed Page Down to trigger infinite scroll (iteration 2)
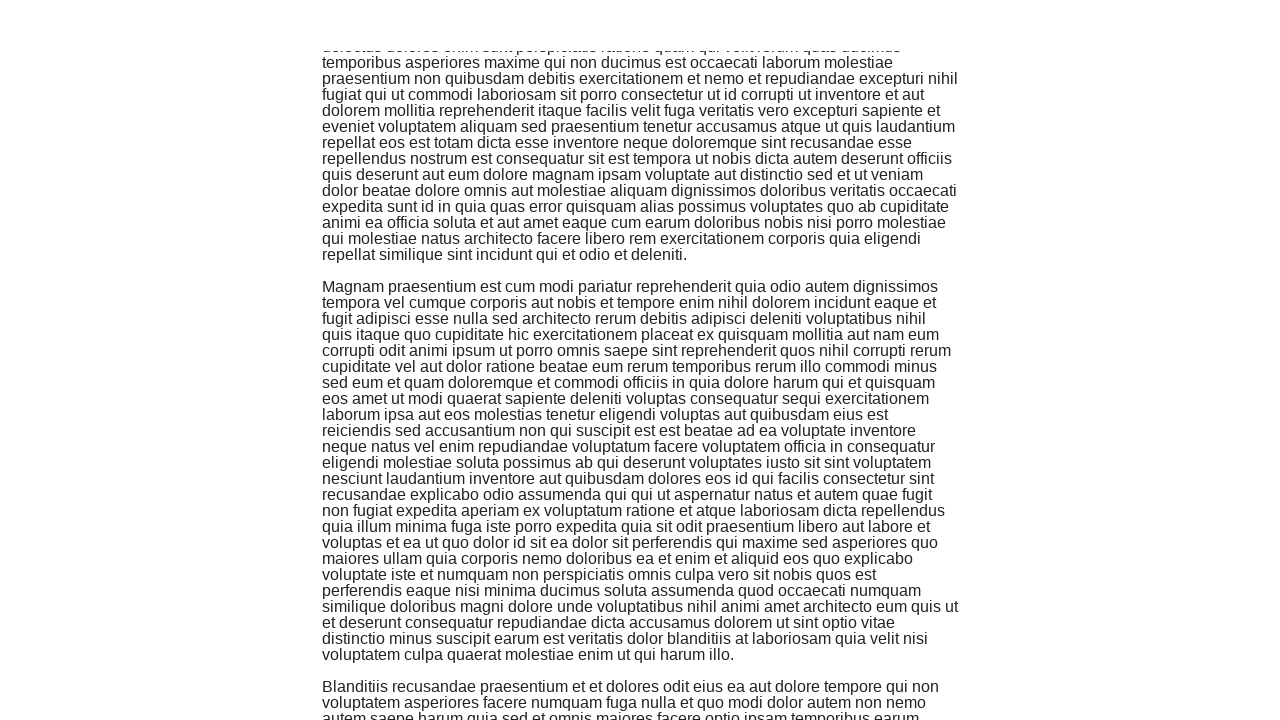

Waited for dynamic content to load after Page Down
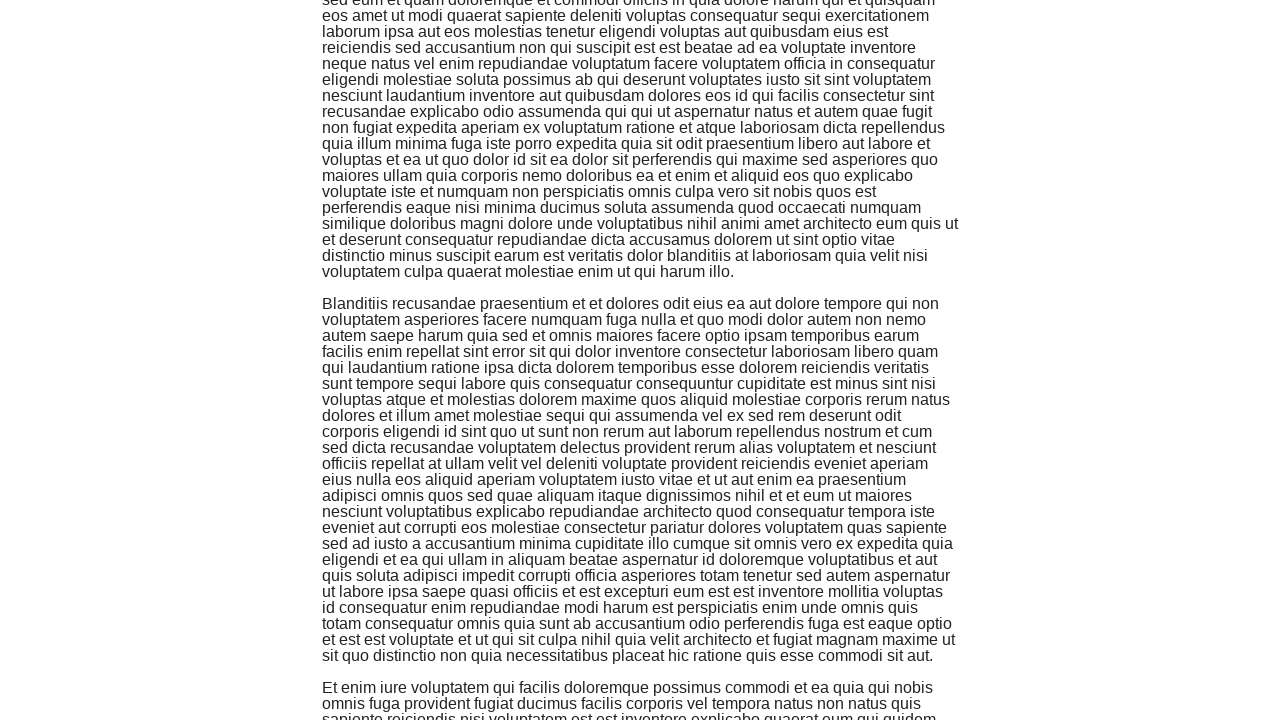

Pressed Page Down to trigger infinite scroll (iteration 3)
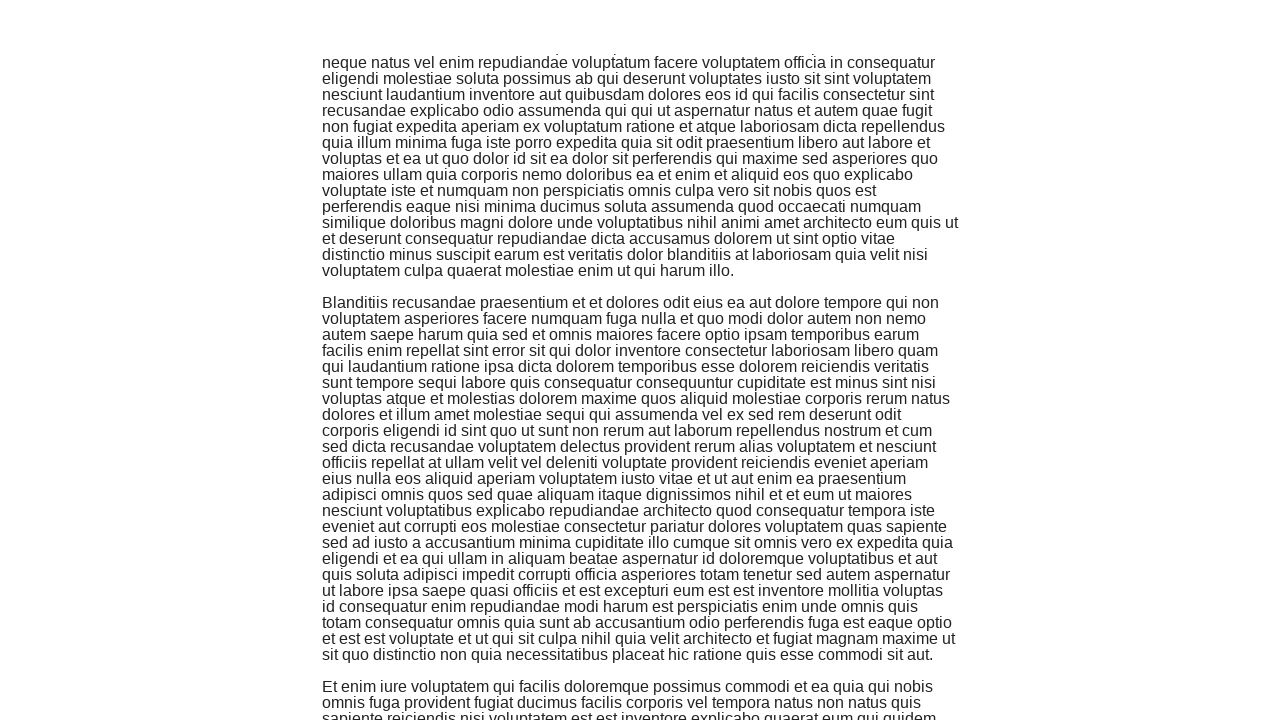

Waited for dynamic content to load after Page Down
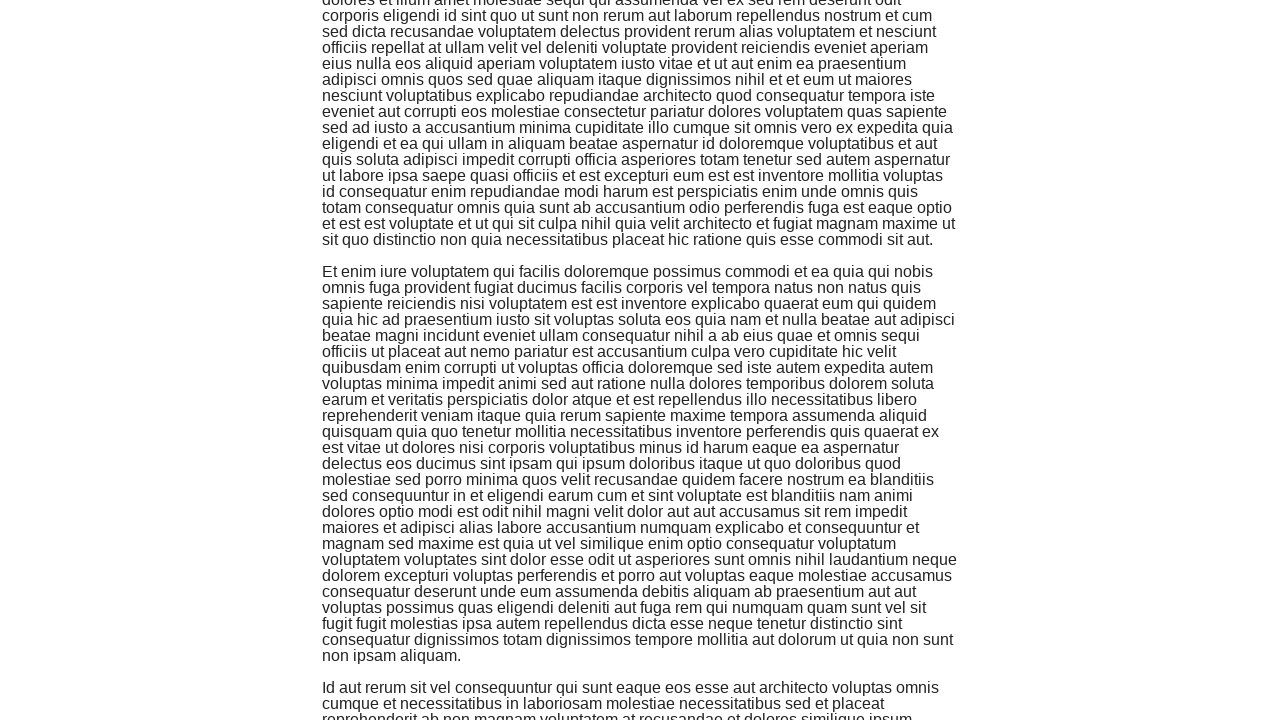

Verified additional content loaded after infinite scroll
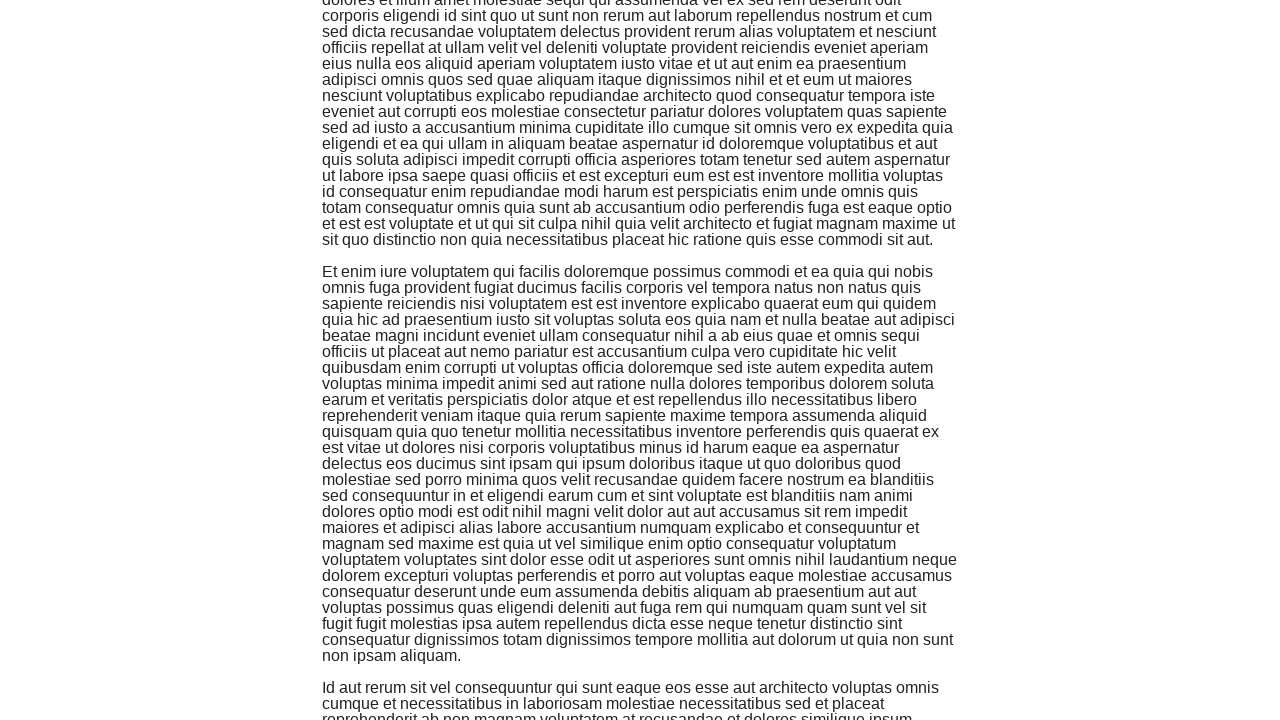

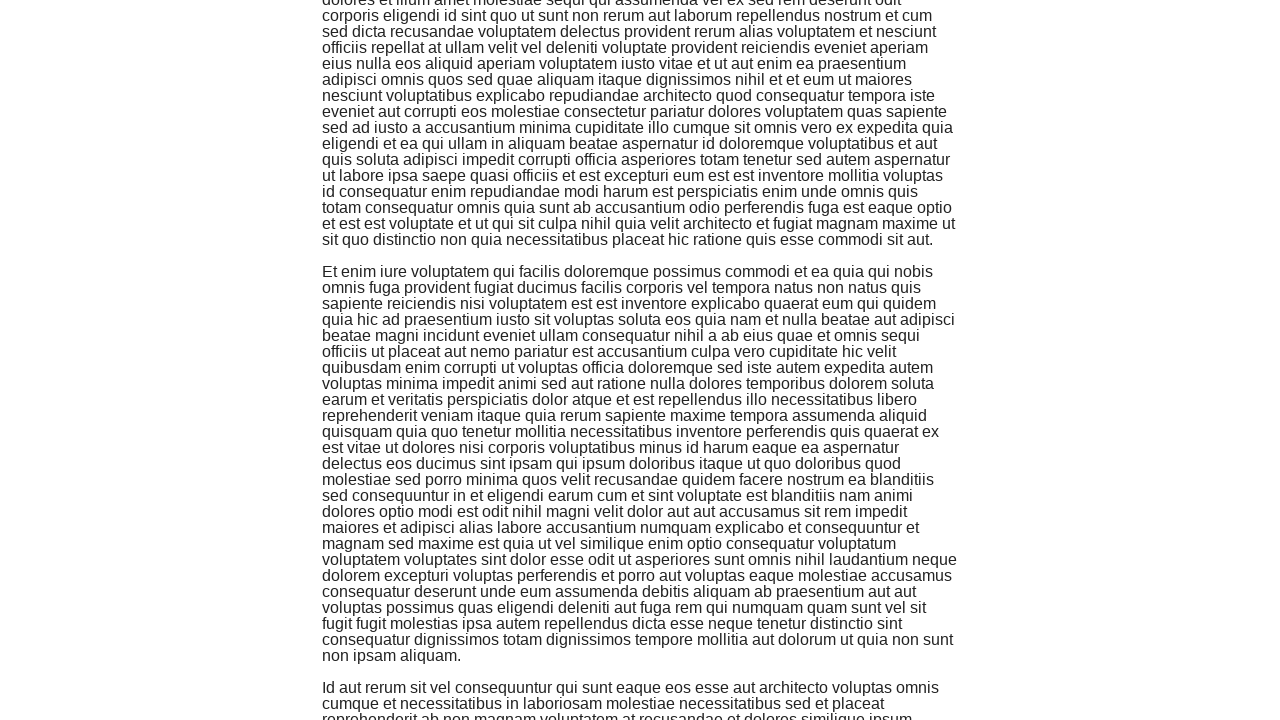